Tests scrolling functionality on a webpage by scrolling down to a specific element and then scrolling back up using keyboard shortcuts

Starting URL: https://practice.cydeo.com/

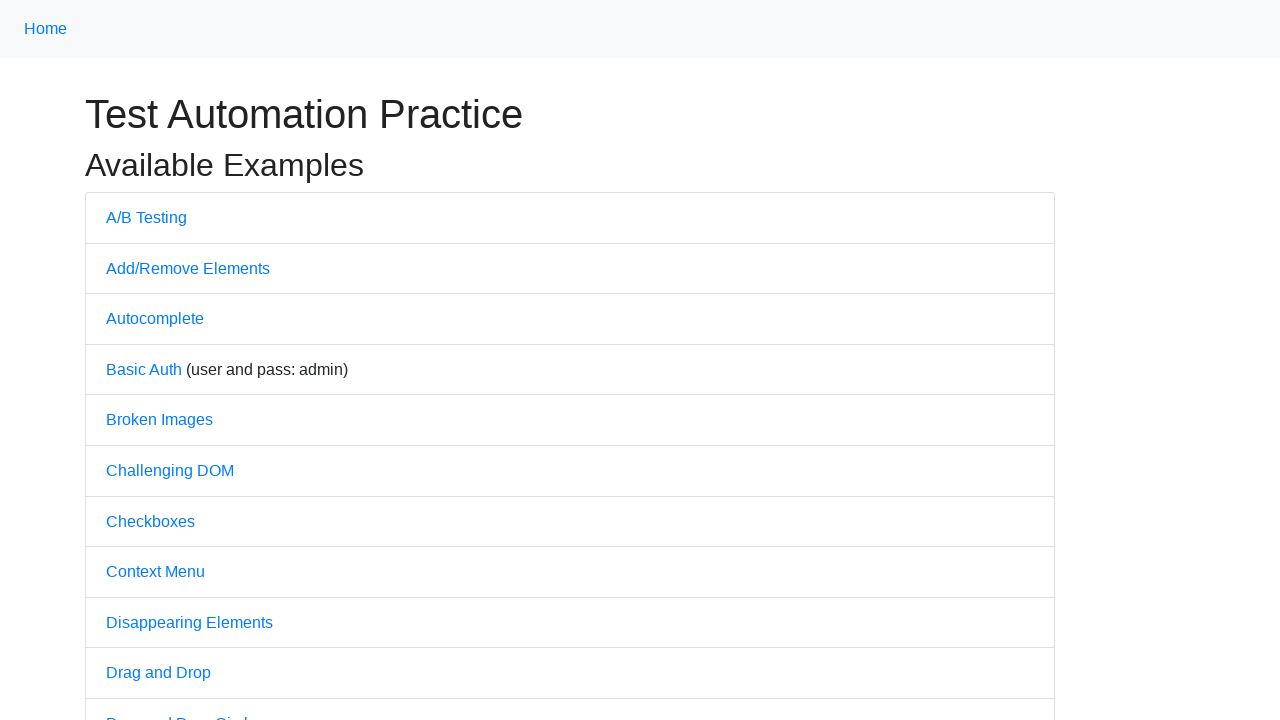

Located 'Powered by CYDEO' element using XPath
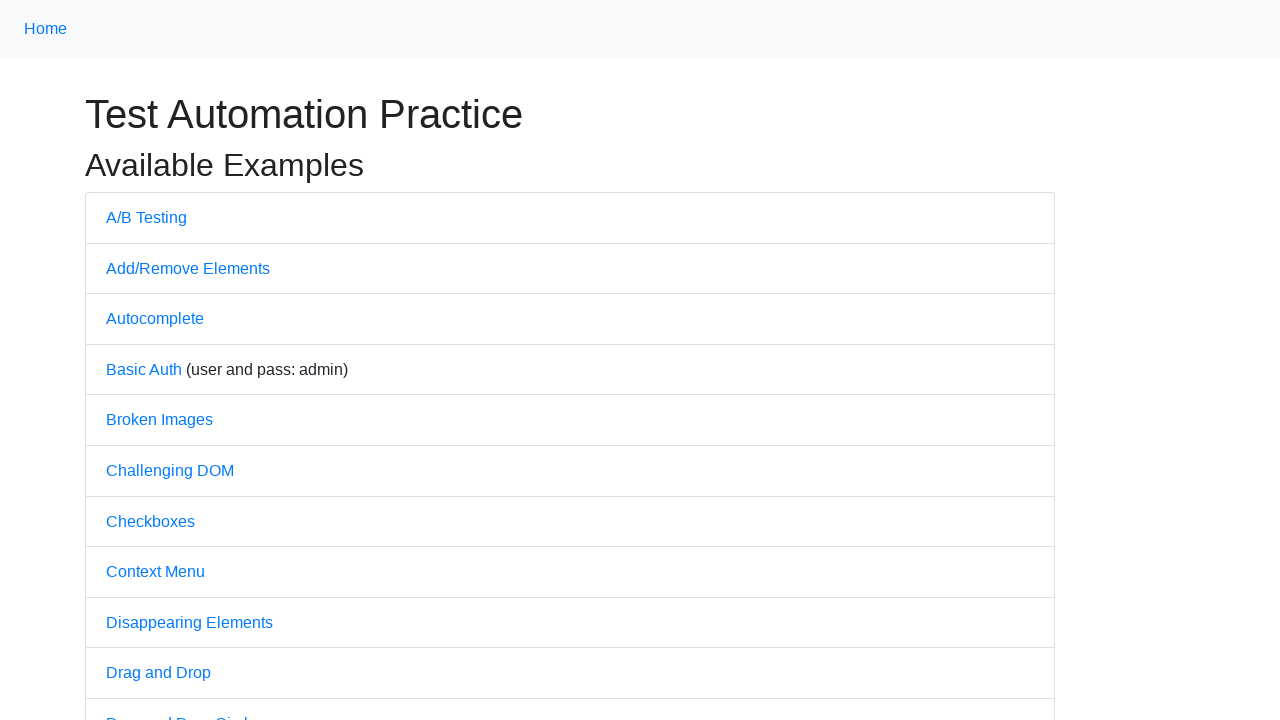

Scrolled down to 'Powered by CYDEO' element
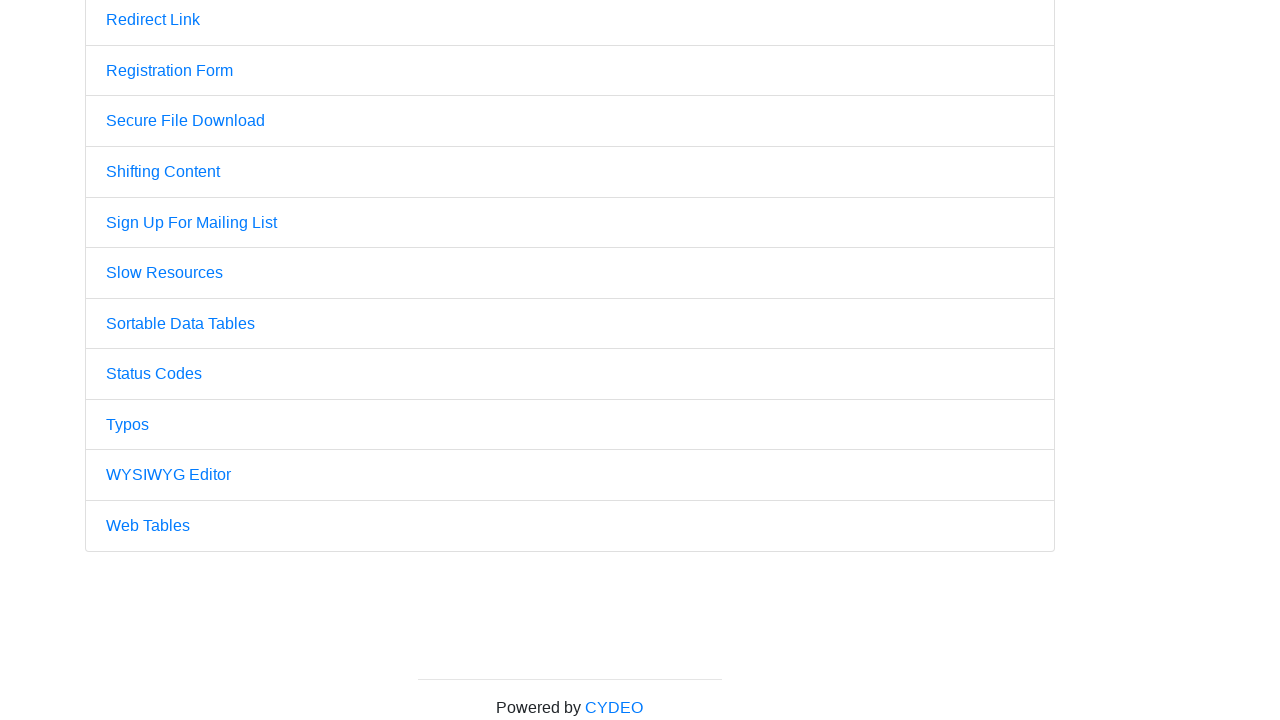

Pressed PageUp key to scroll back up (first press)
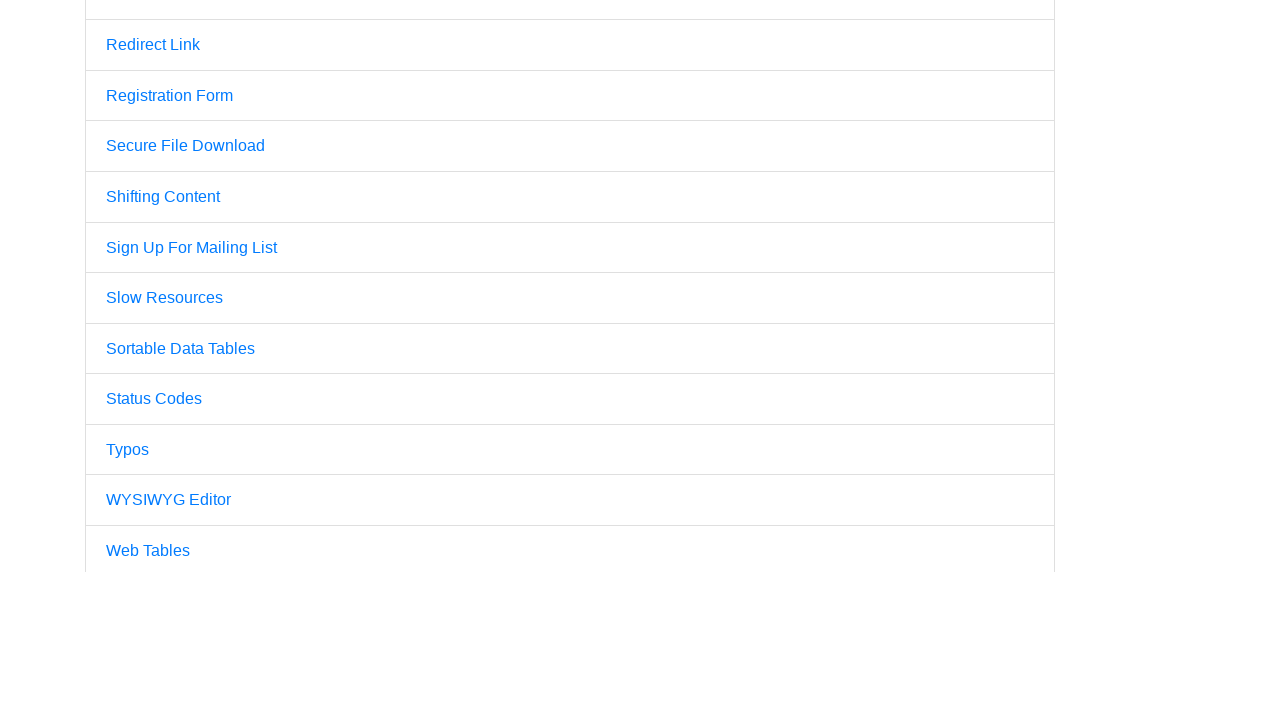

Pressed PageUp key to scroll back up (second press)
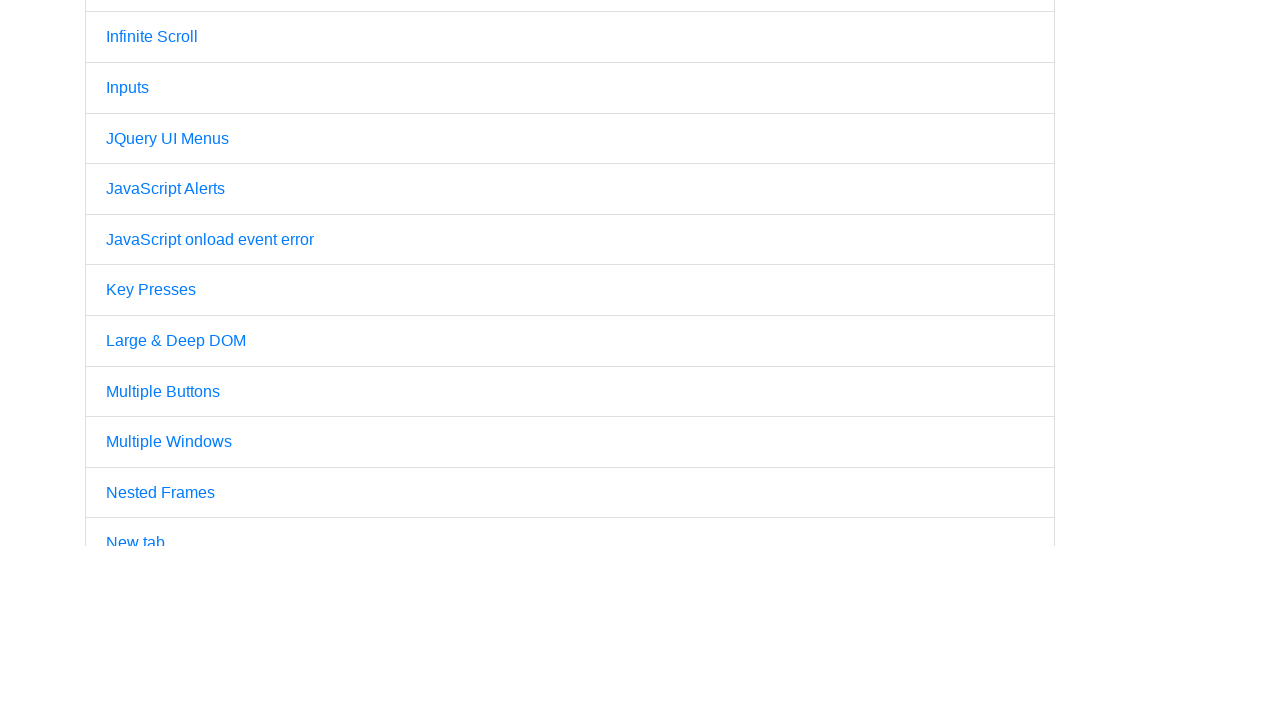

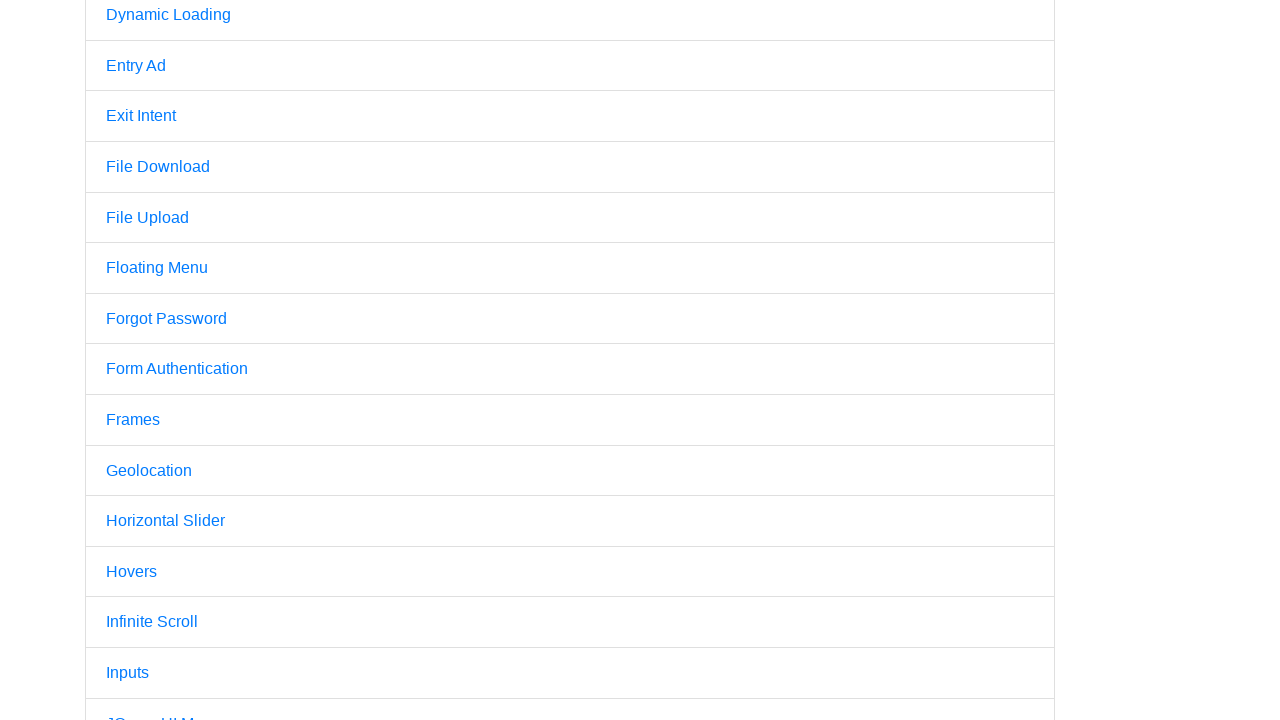